Tests explicit waits by clicking a start button and waiting for a delayed "Liftoff!" message to appear.

Starting URL: https://practice-automation.com/javascript-delays/

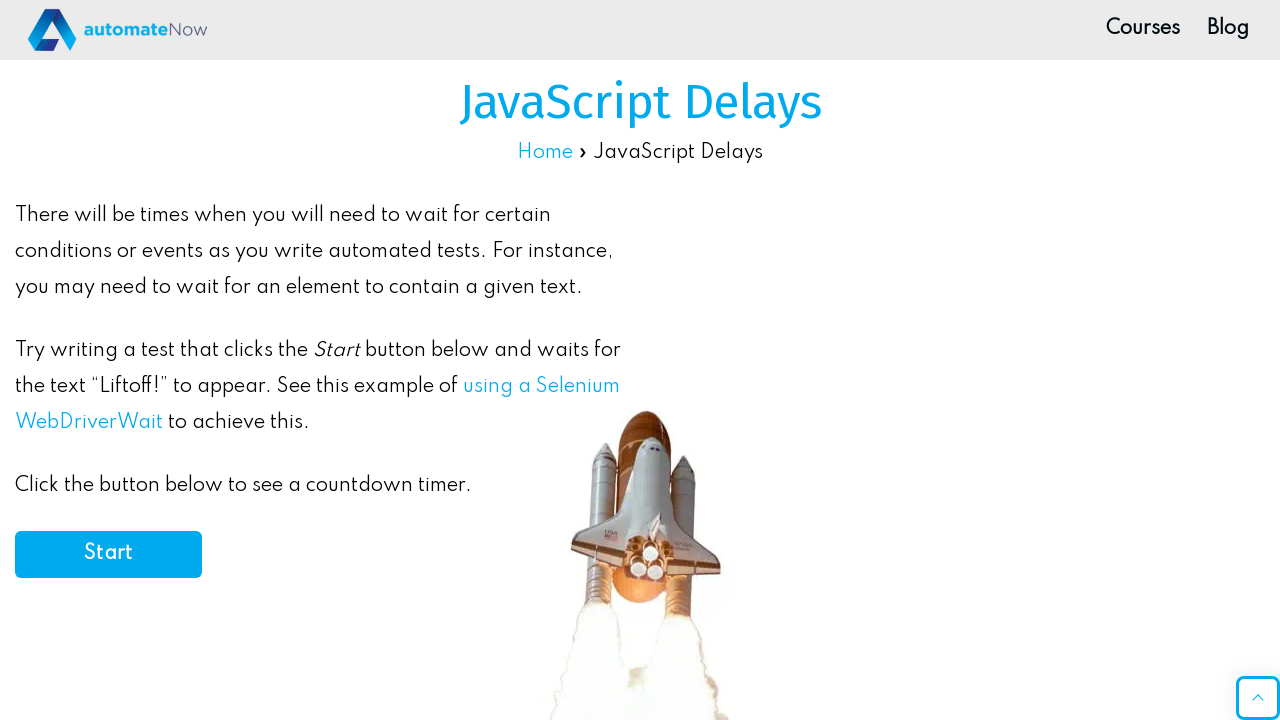

Start button became visible
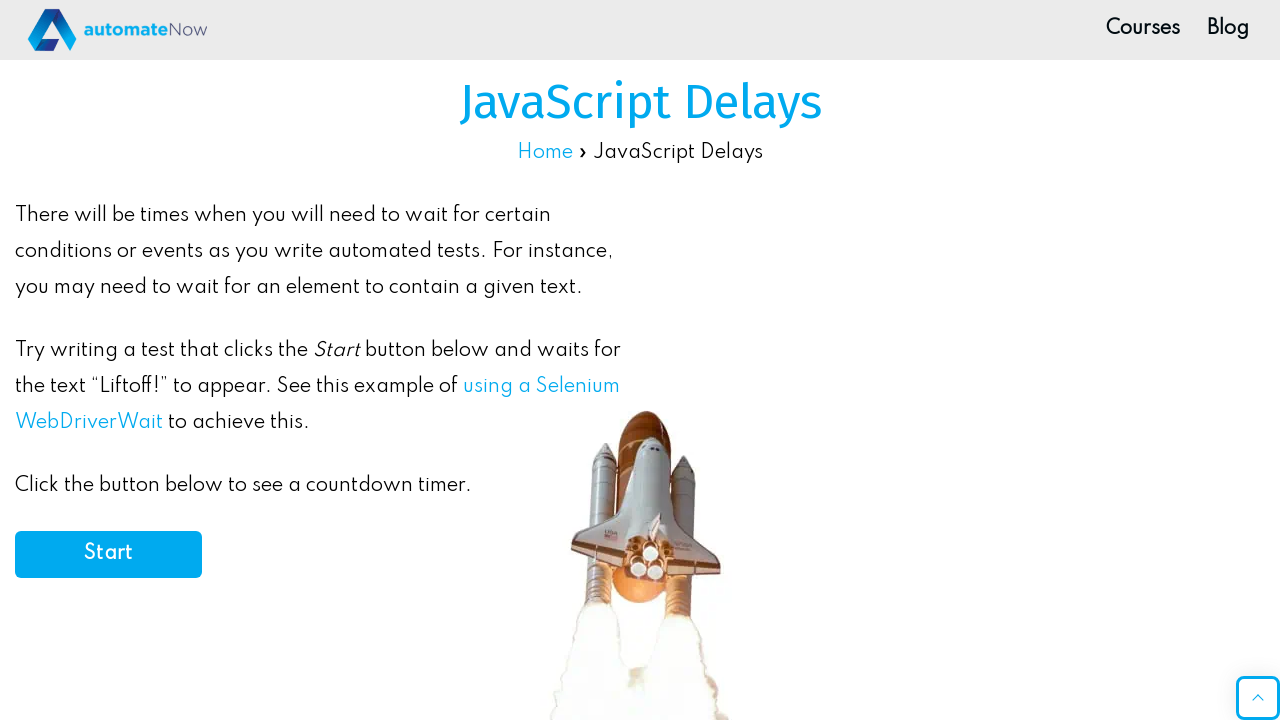

Clicked start button to trigger delayed message at (108, 554) on #start
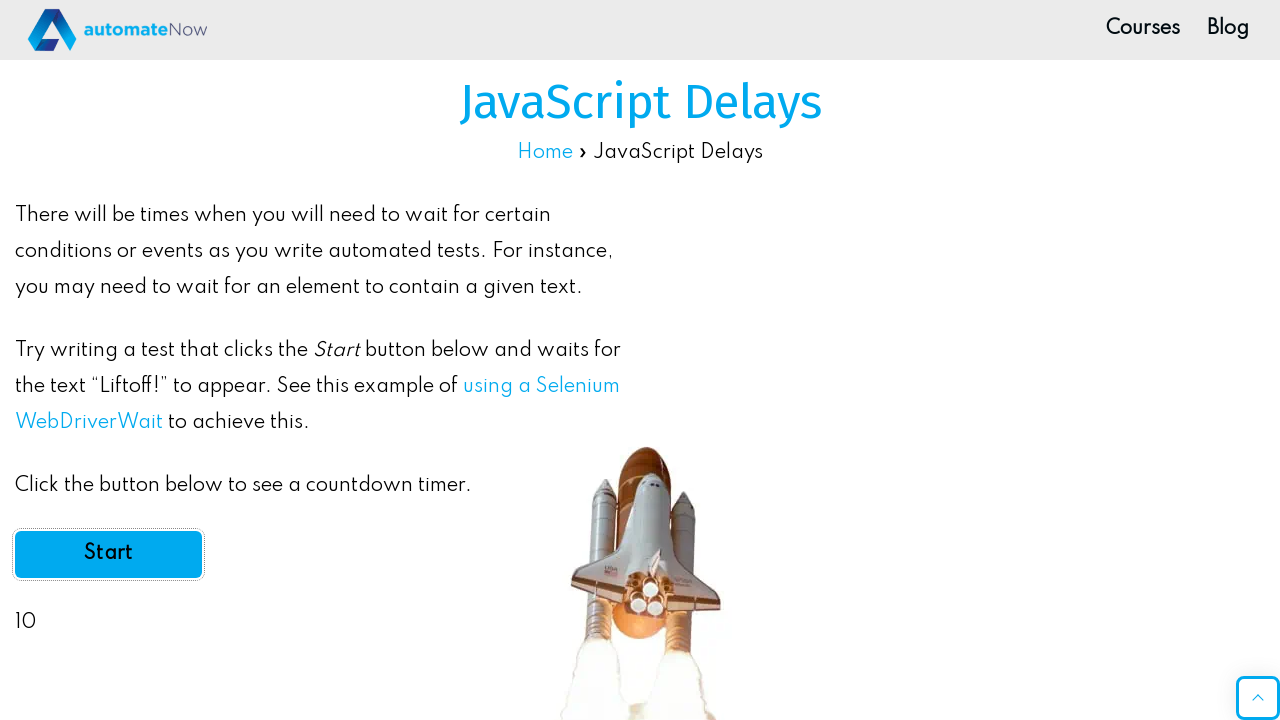

Liftoff! message appeared after explicit wait
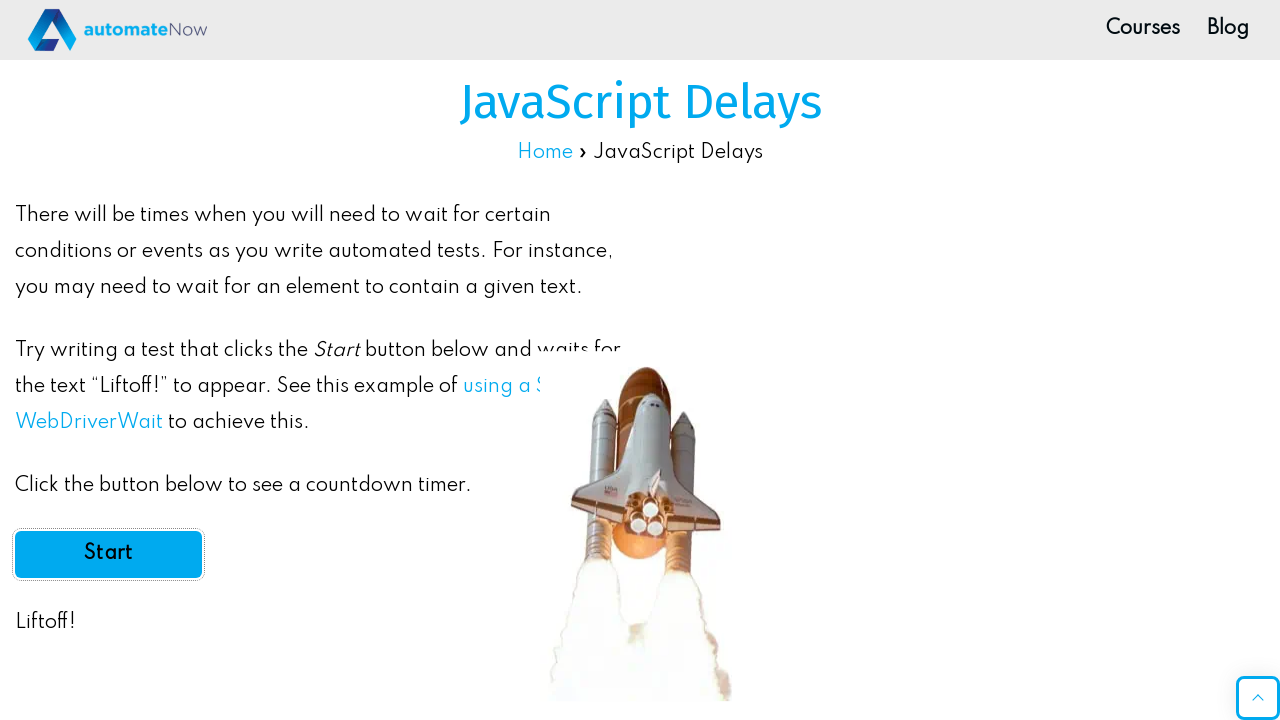

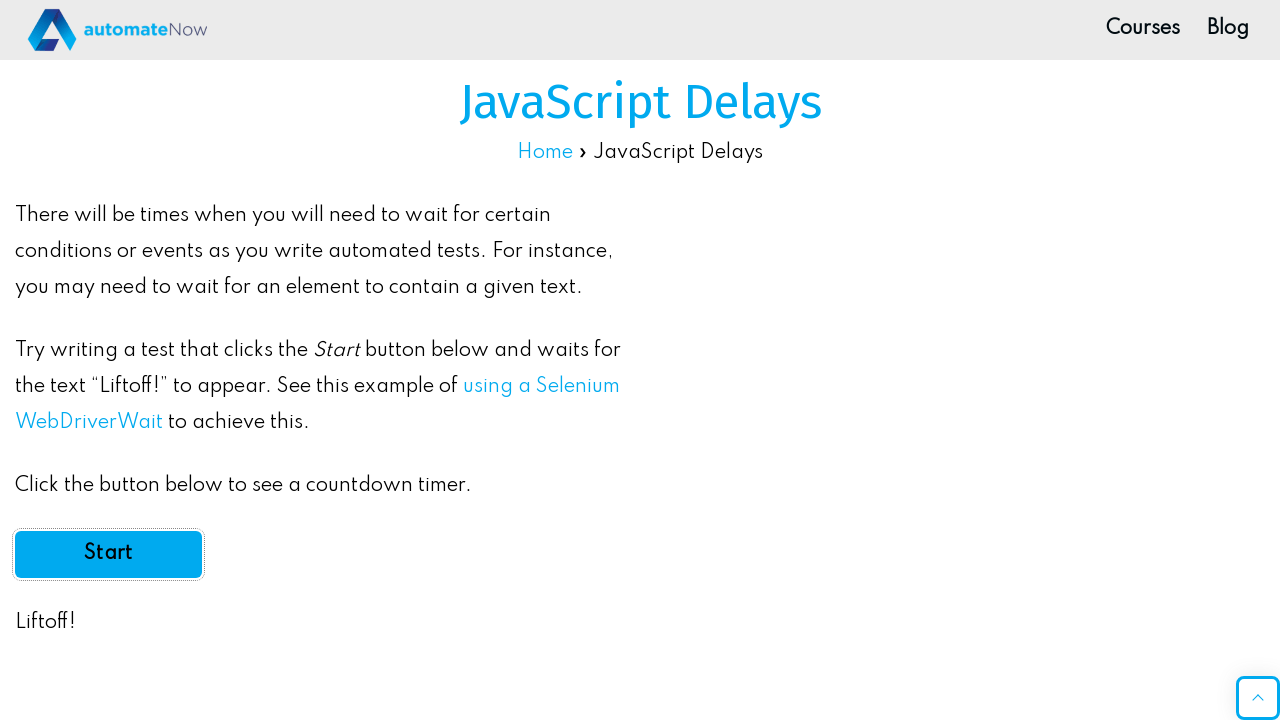